Tests file upload functionality by uploading a file and verifying the success message is displayed

Starting URL: https://practice.cydeo.com/upload

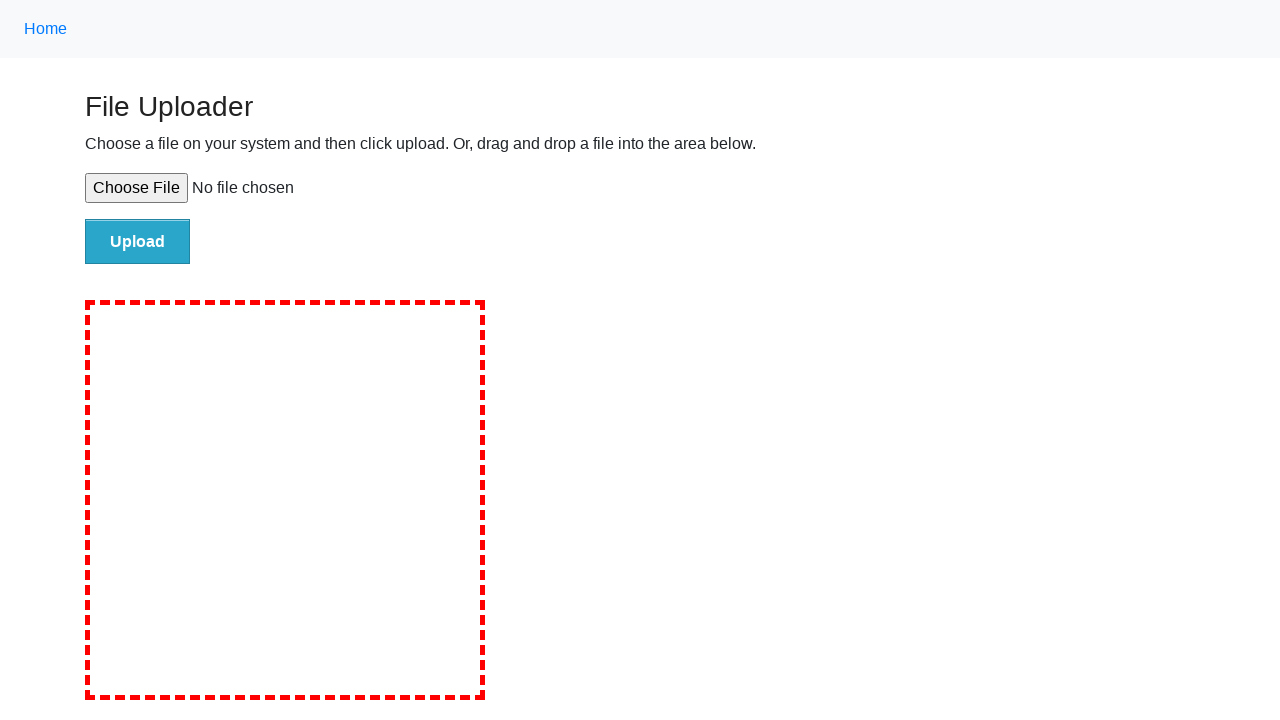

Created temporary test file for upload
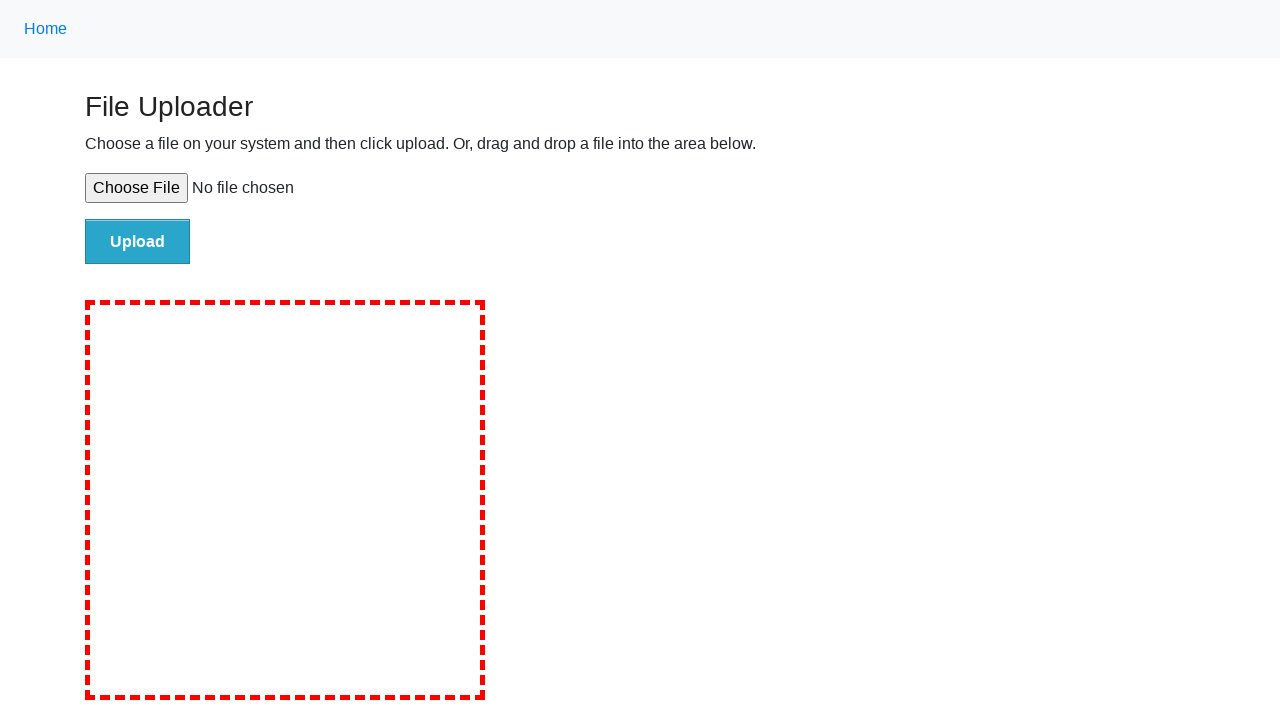

Set input file to upload test file
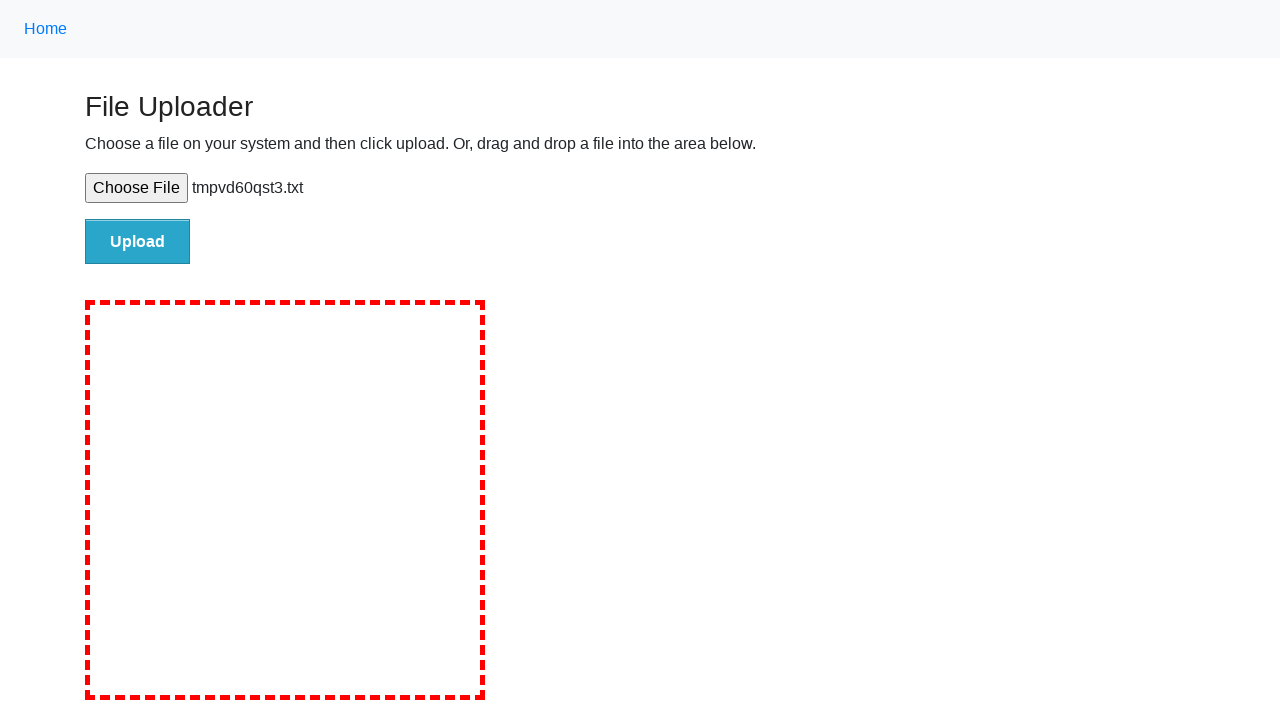

Clicked upload submit button at (138, 241) on #file-submit
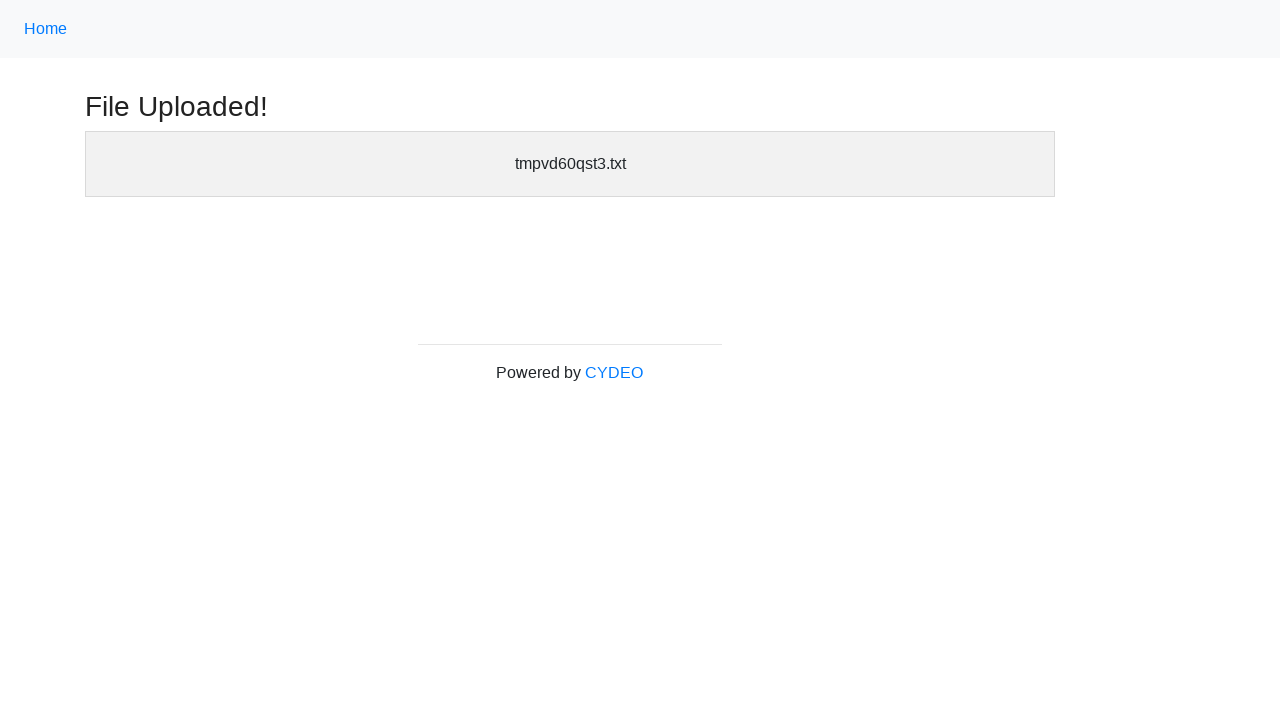

File uploaded success message became visible
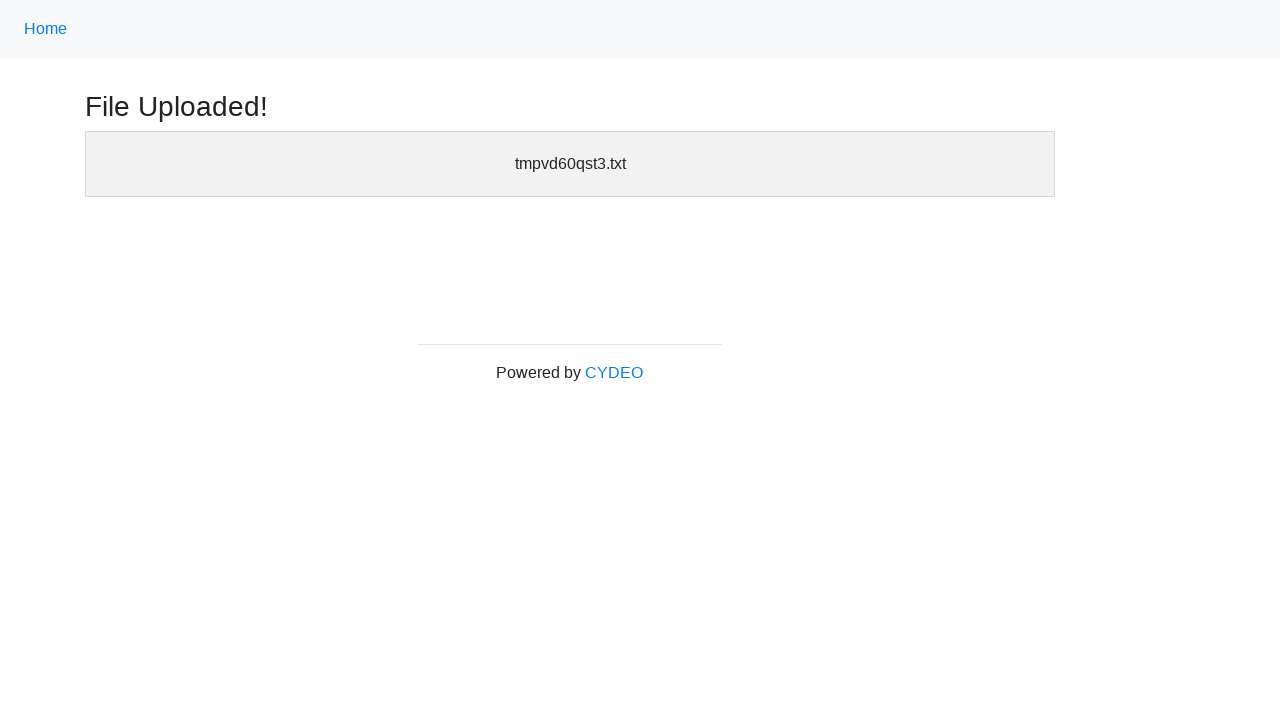

Verified success message header is visible
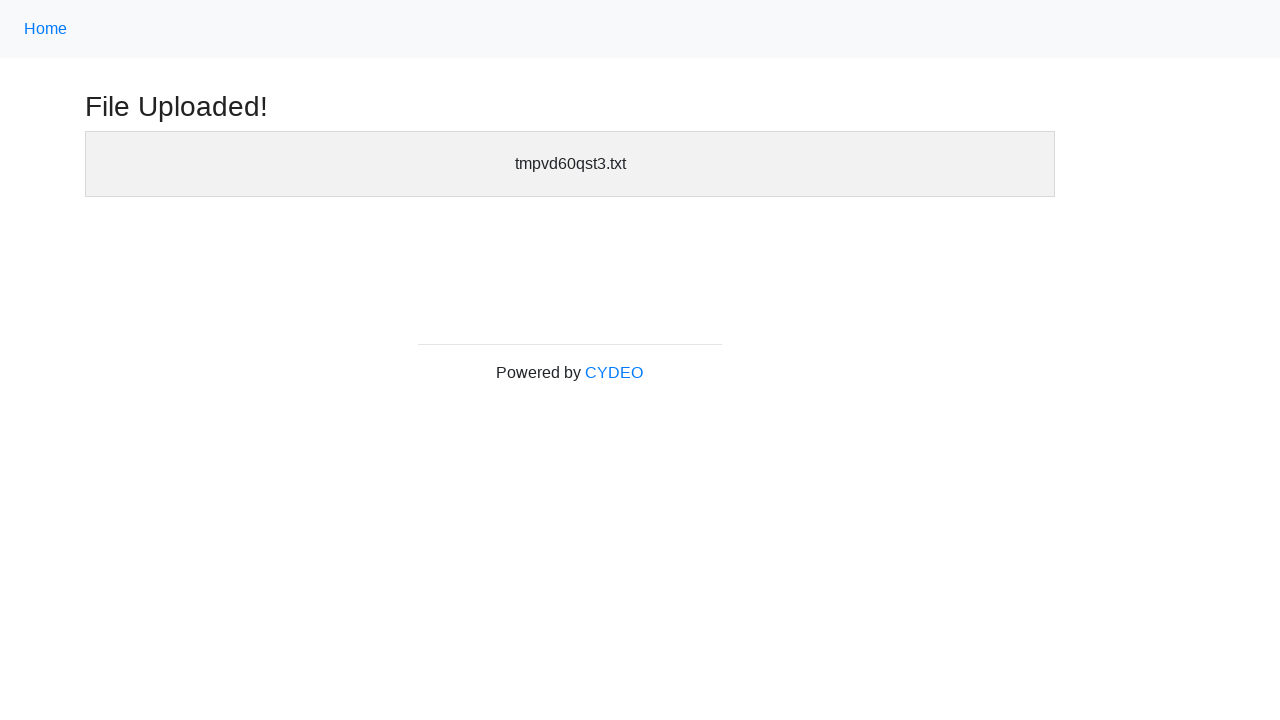

Cleaned up temporary test file
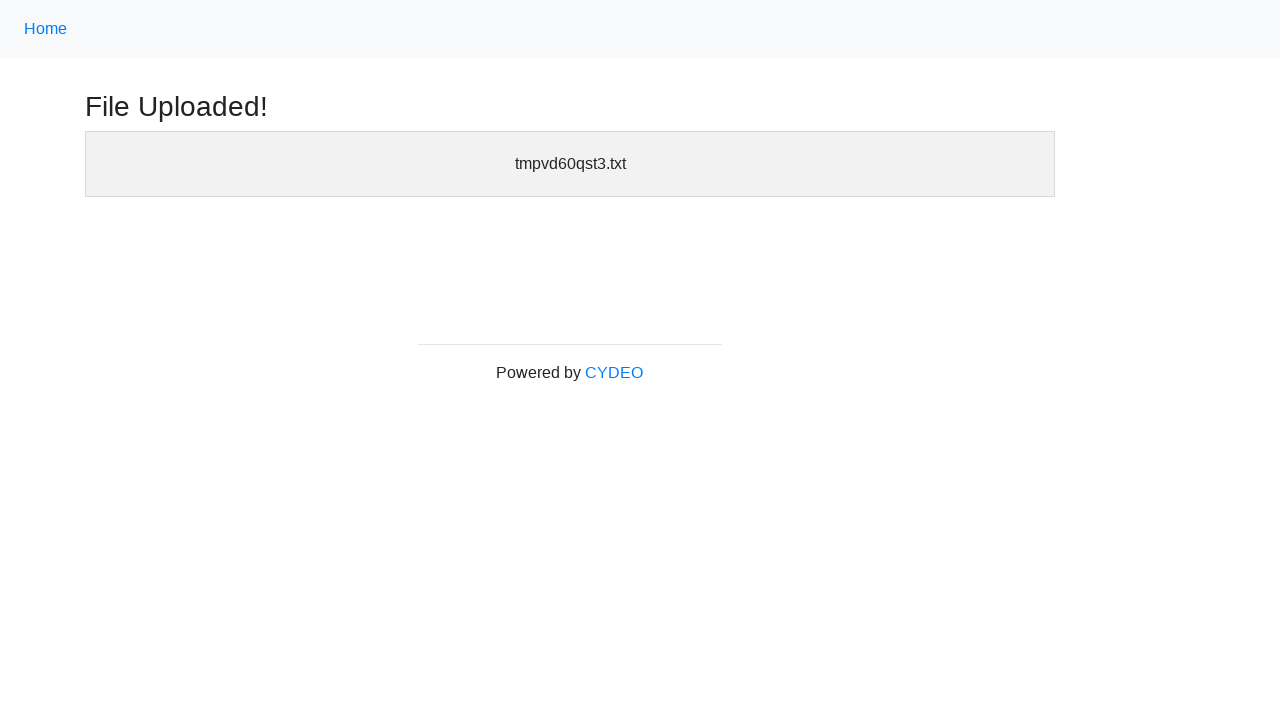

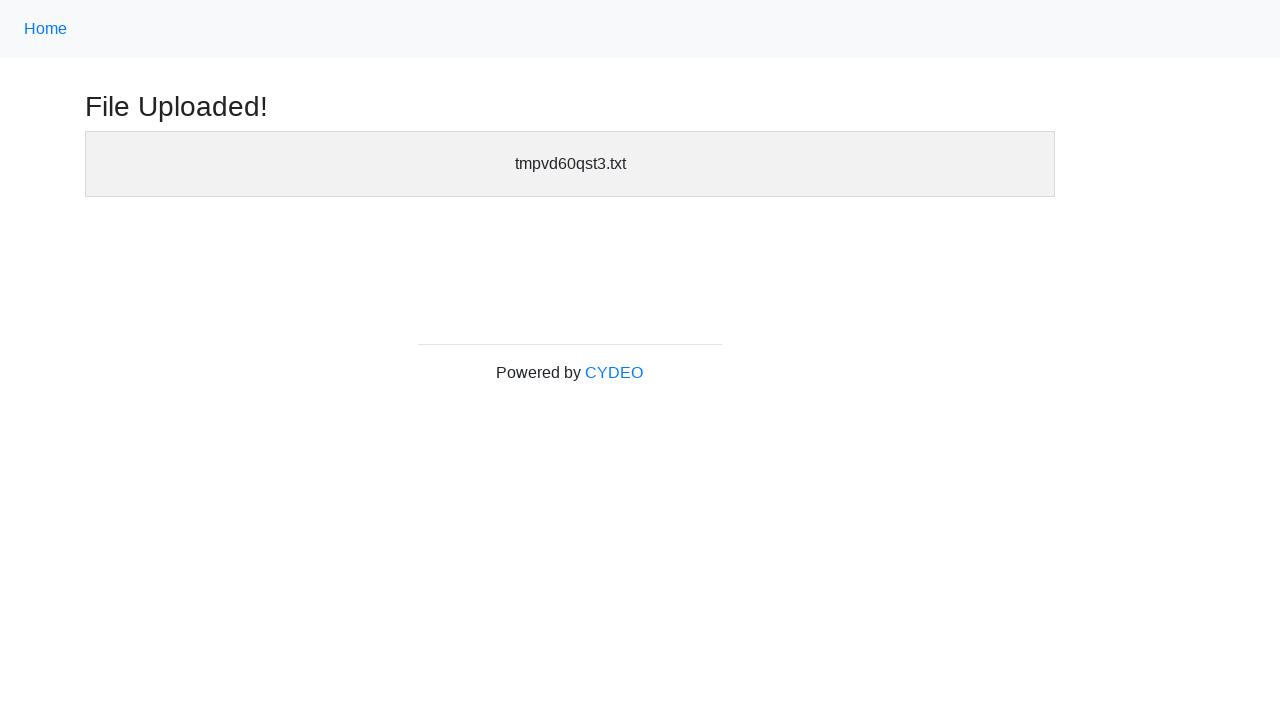